Tests searching for unavailable products and verifies that the "no products found" message appears

Starting URL: https://rahulshettyacademy.com/seleniumPractise/#/

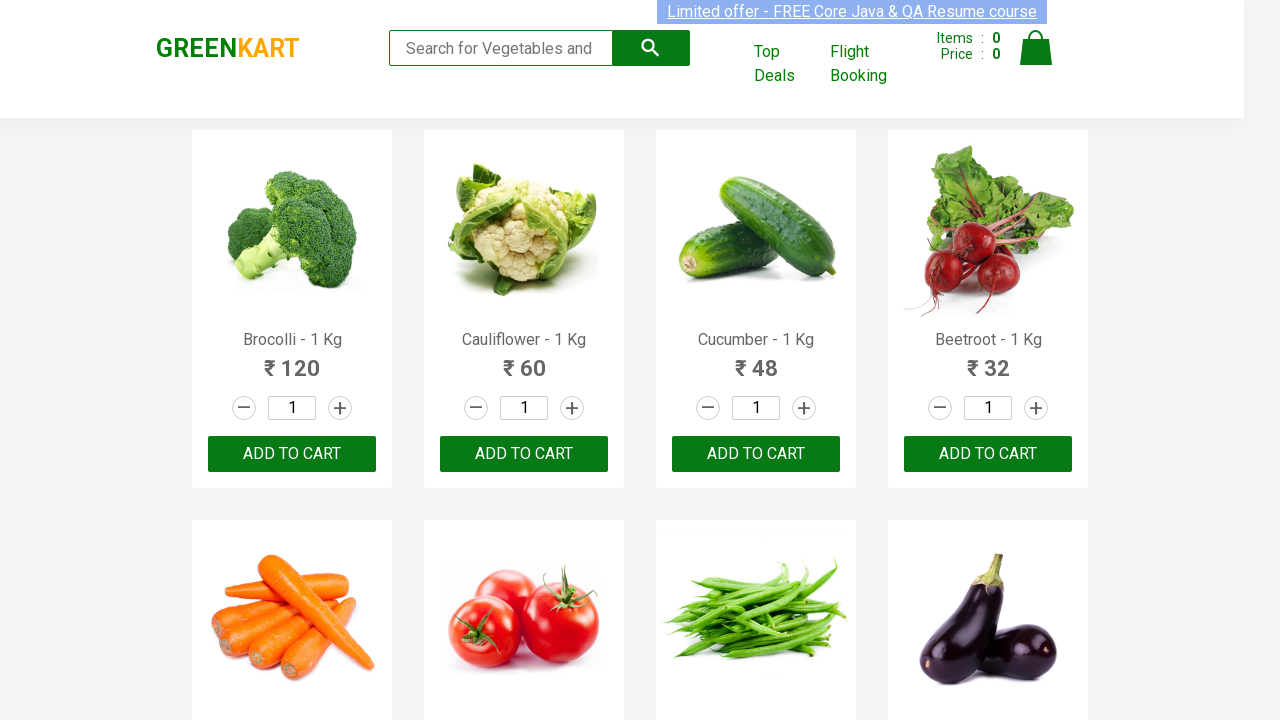

Filled search field with 'Watermelon' on .search-keyword
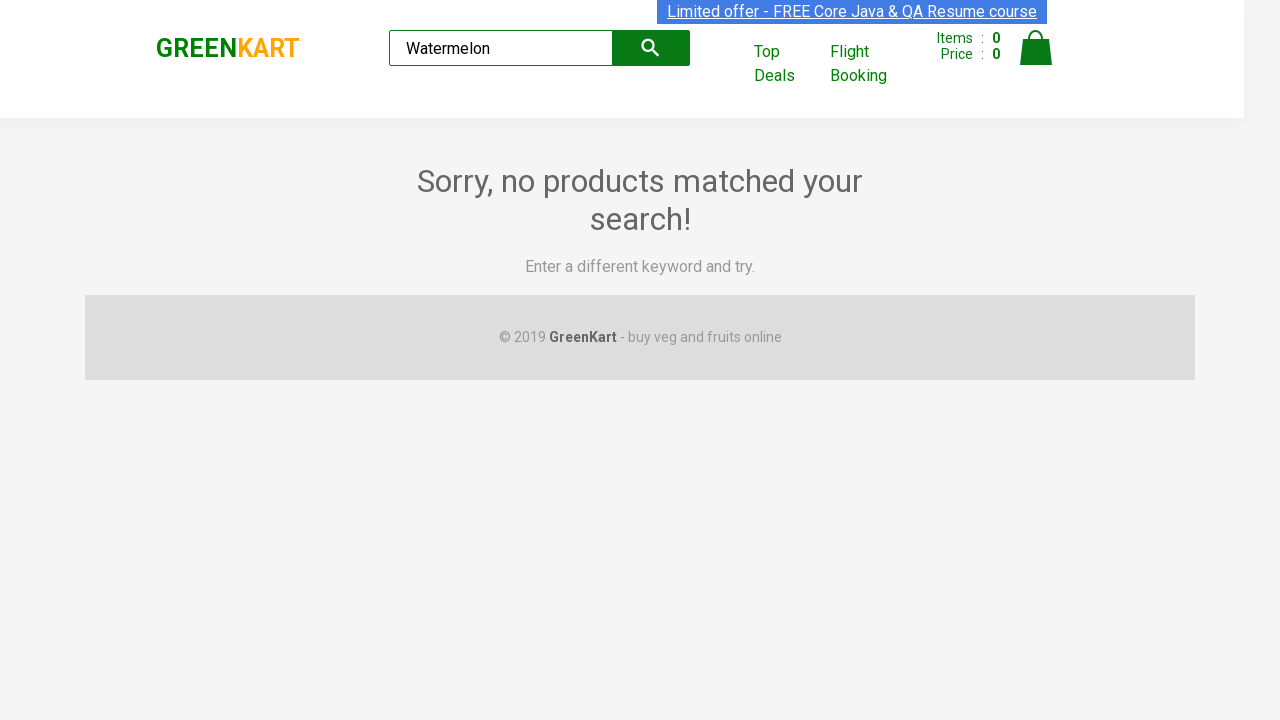

Verified 'no products found' message appeared for Watermelon
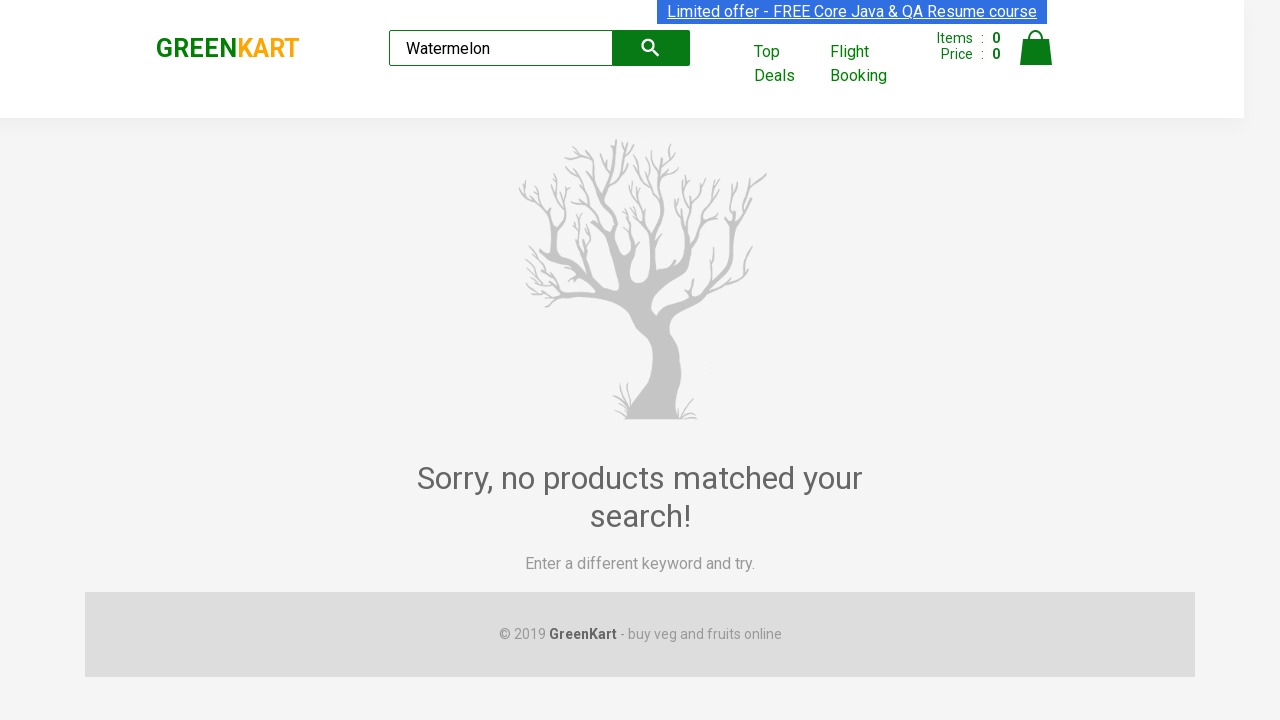

Waited 1 second
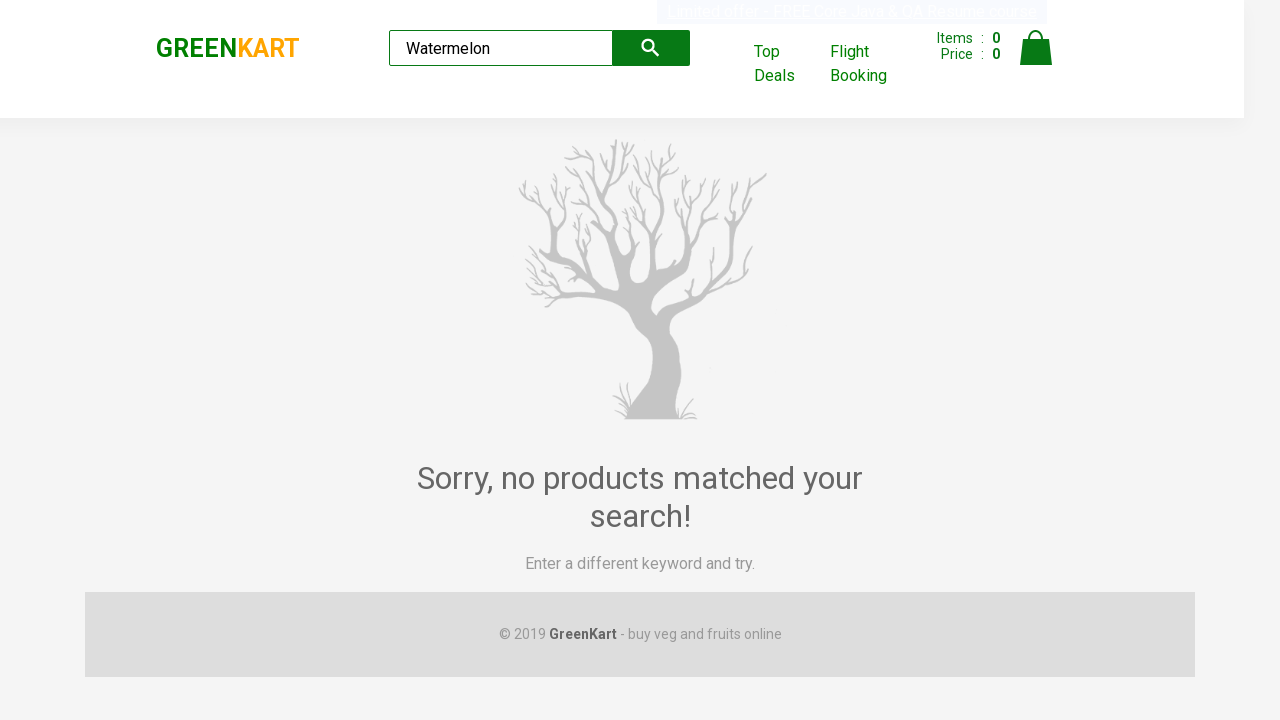

Cleared search field on .search-keyword
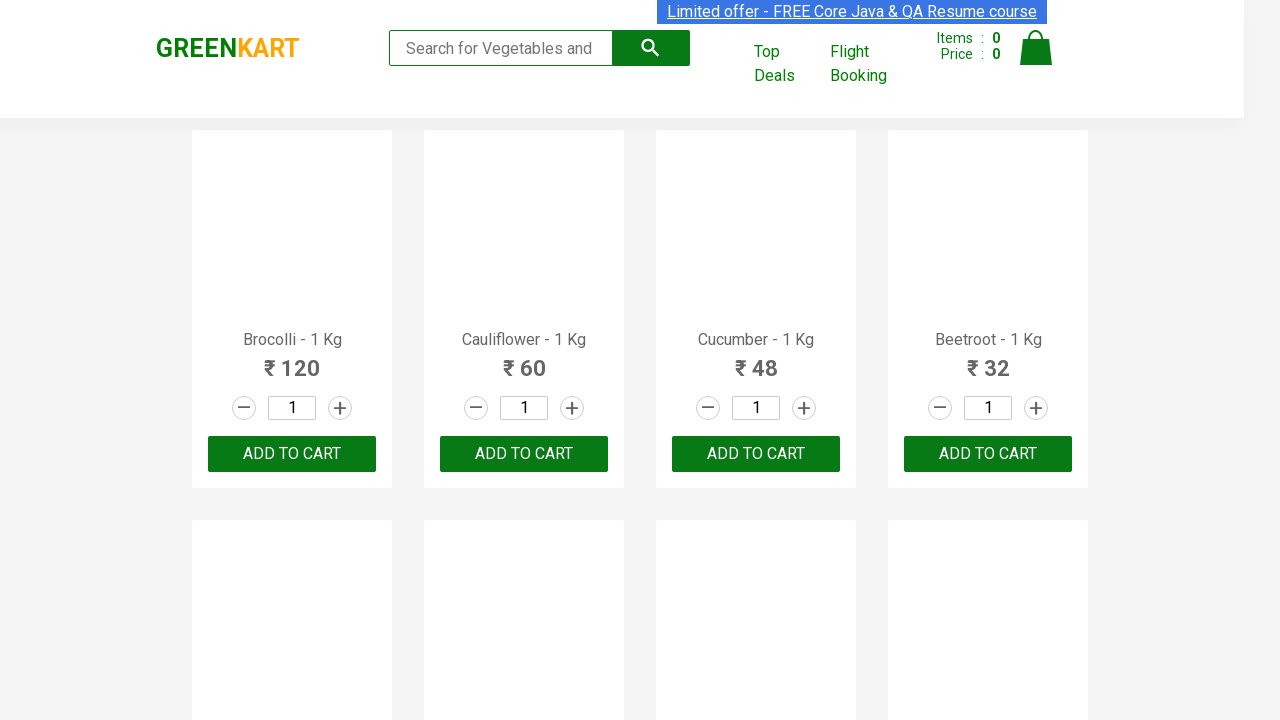

Filled search field with 'Avocado' on .search-keyword
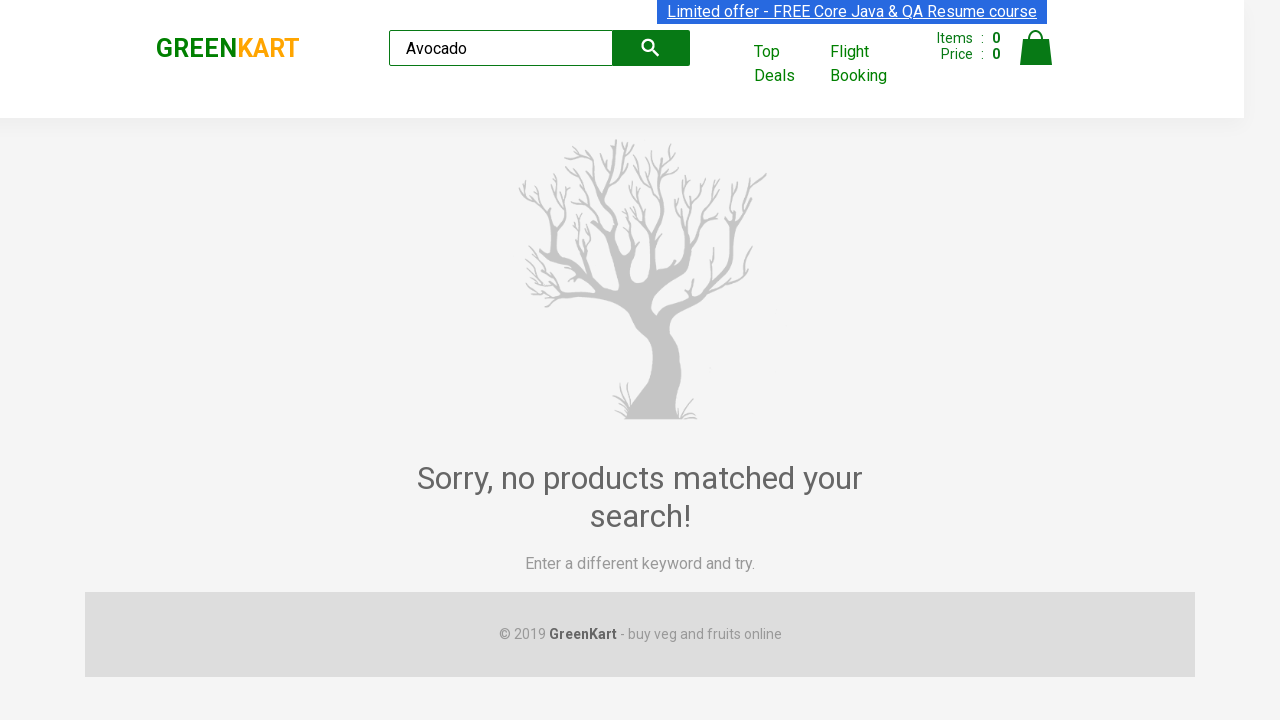

Verified 'no products found' message appeared for Avocado
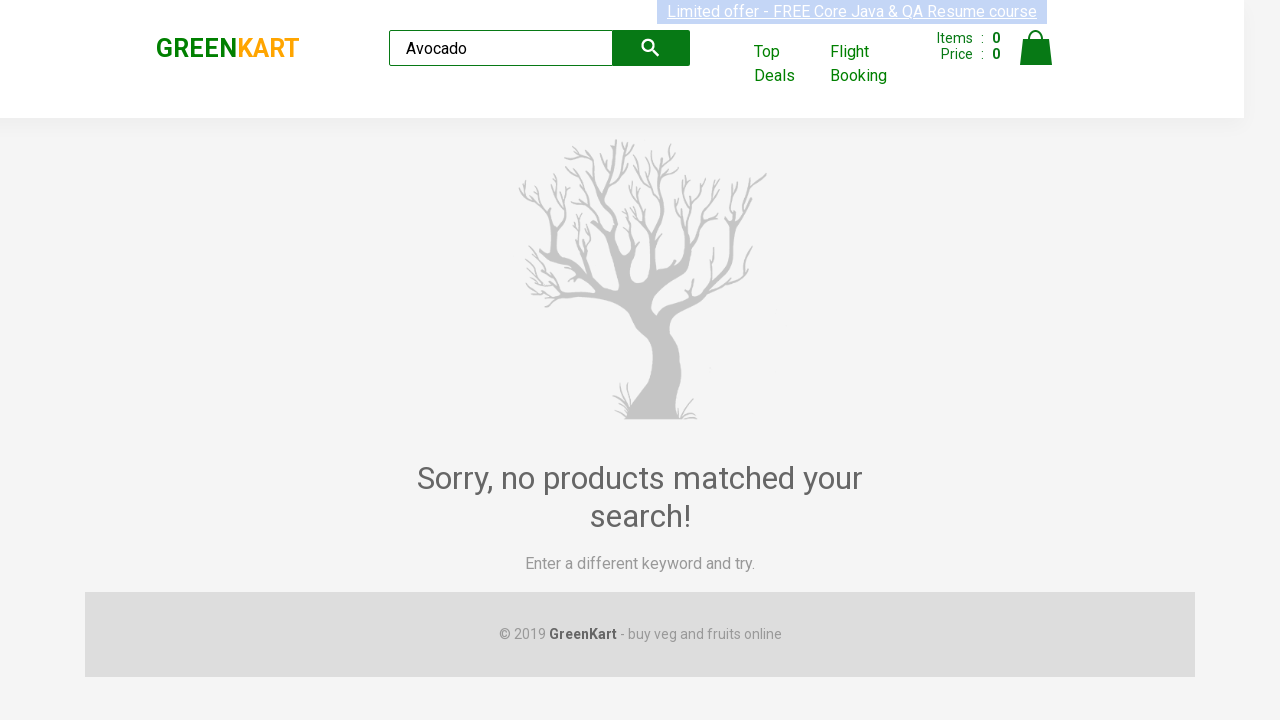

Waited 1 second
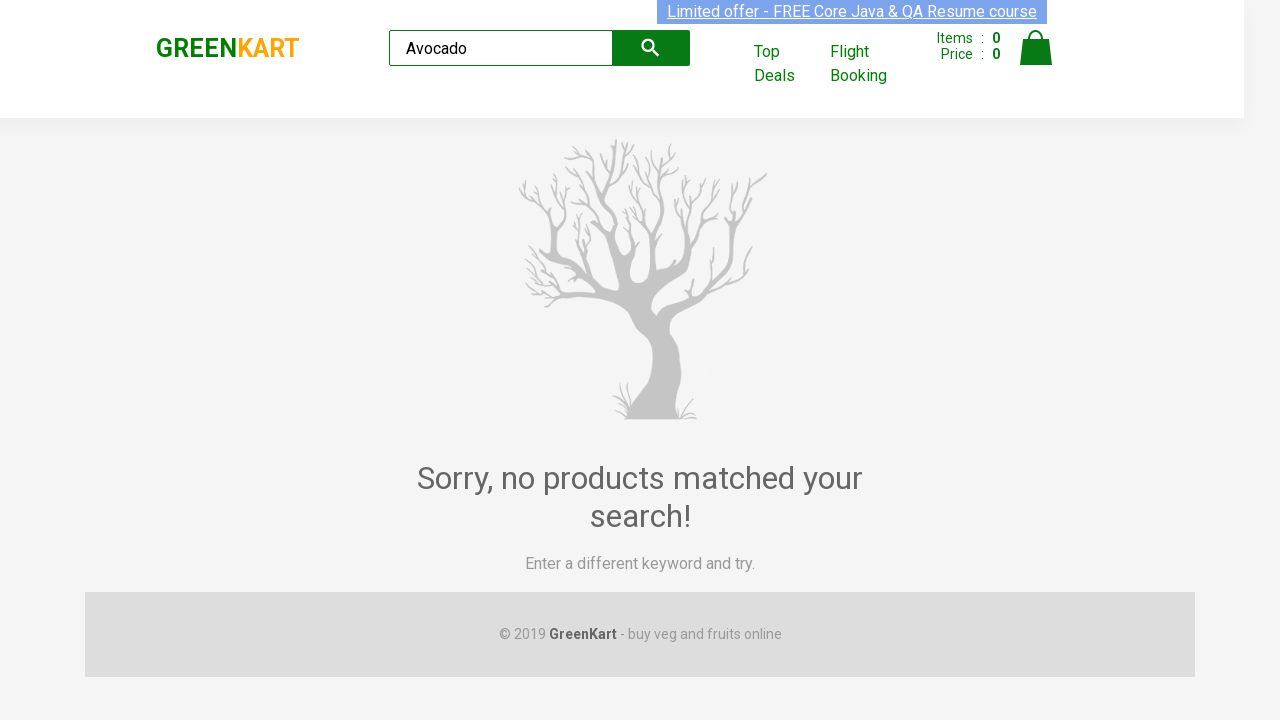

Cleared search field on .search-keyword
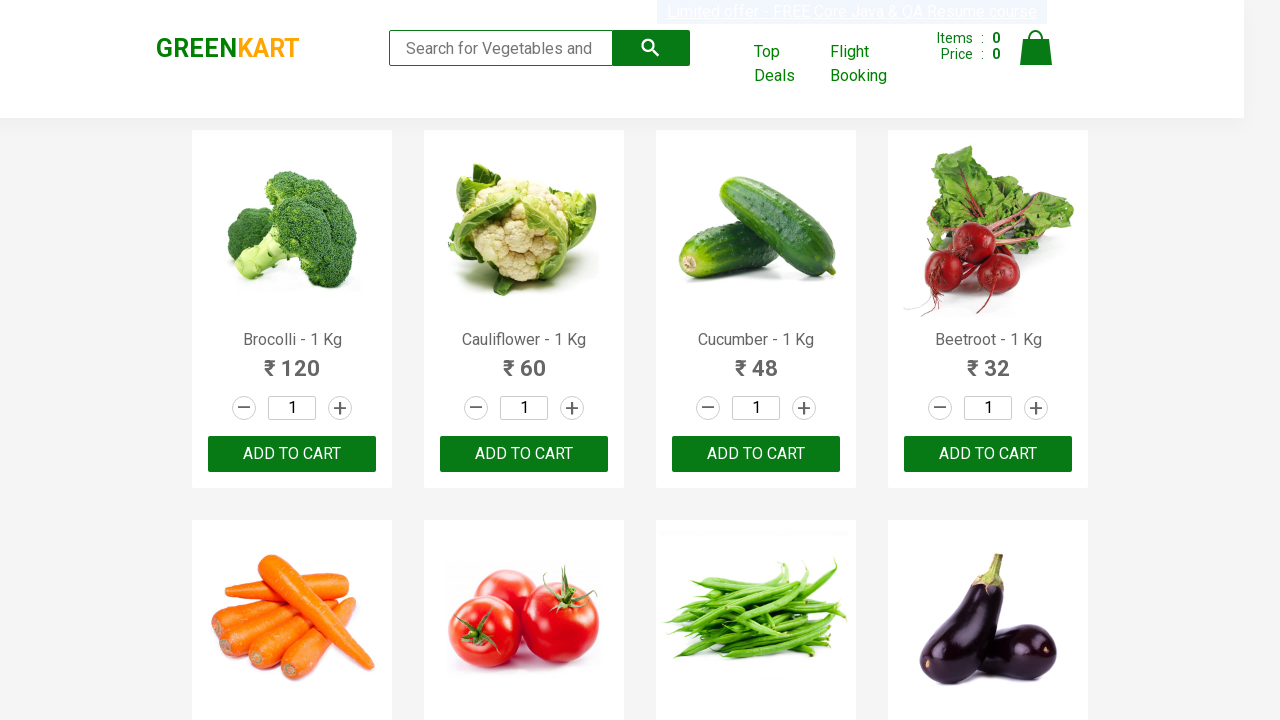

Filled search field with 'Apricot' on .search-keyword
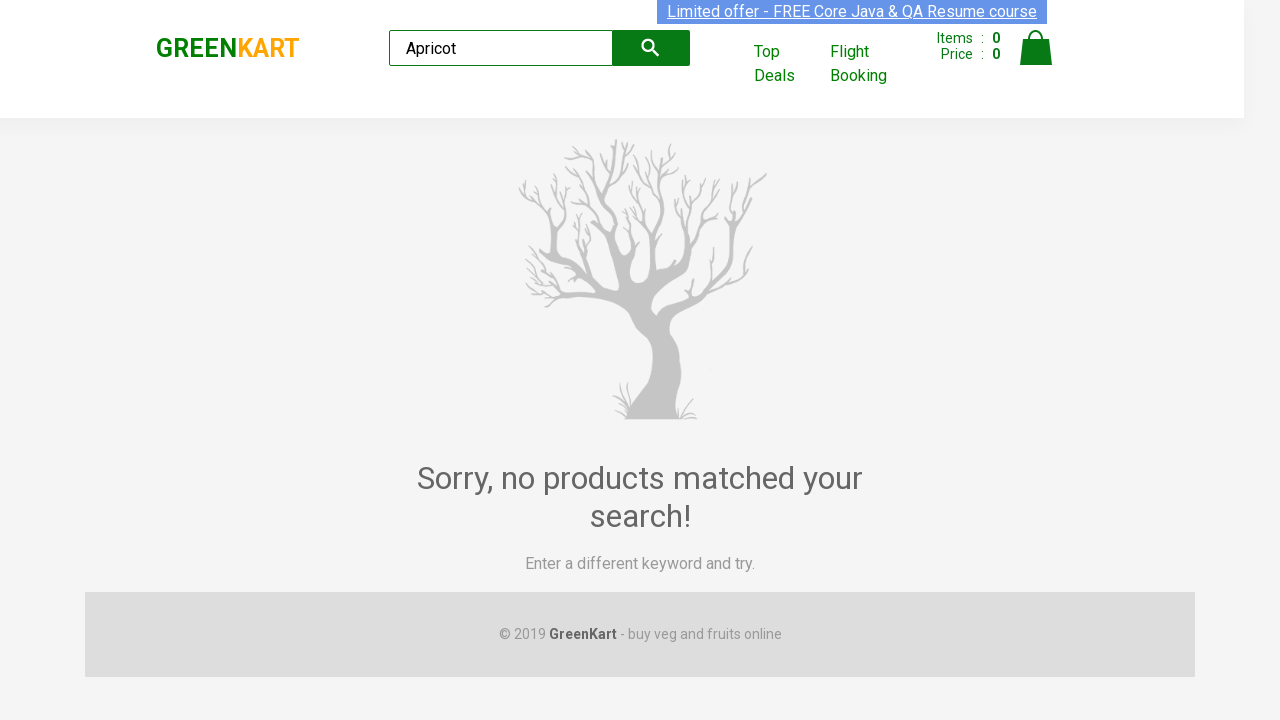

Verified 'no products found' message appeared for Apricot
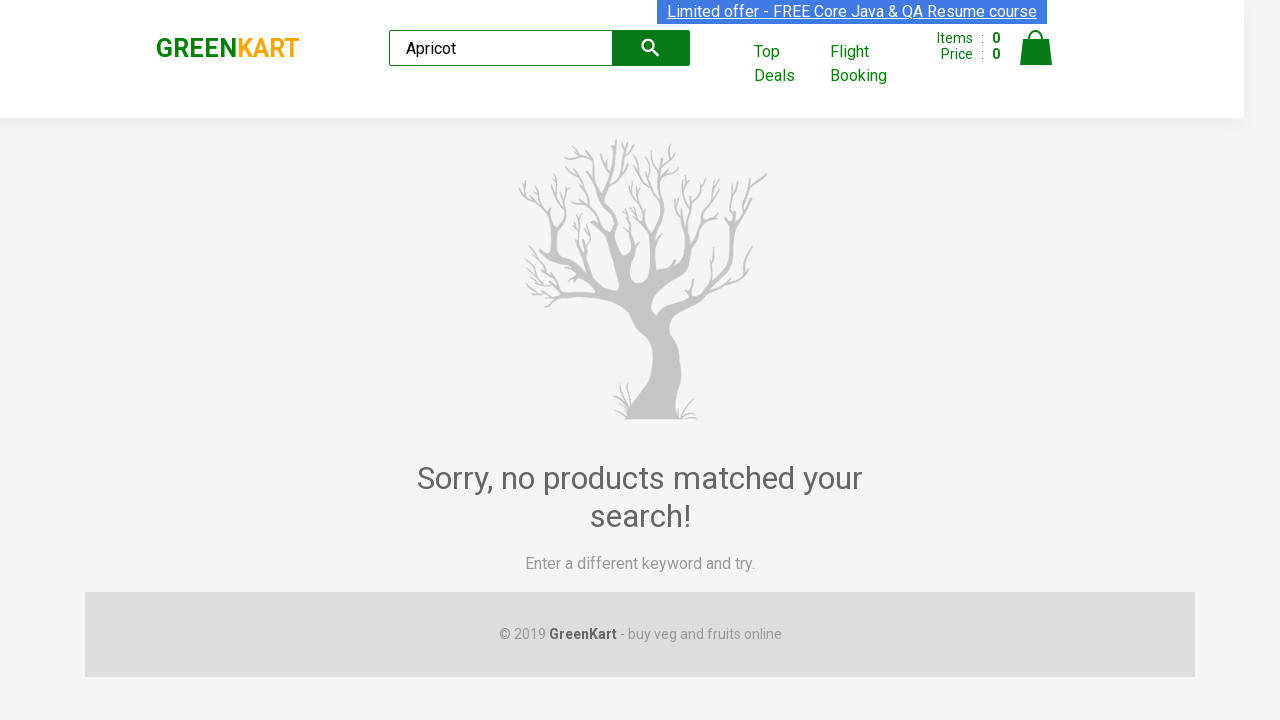

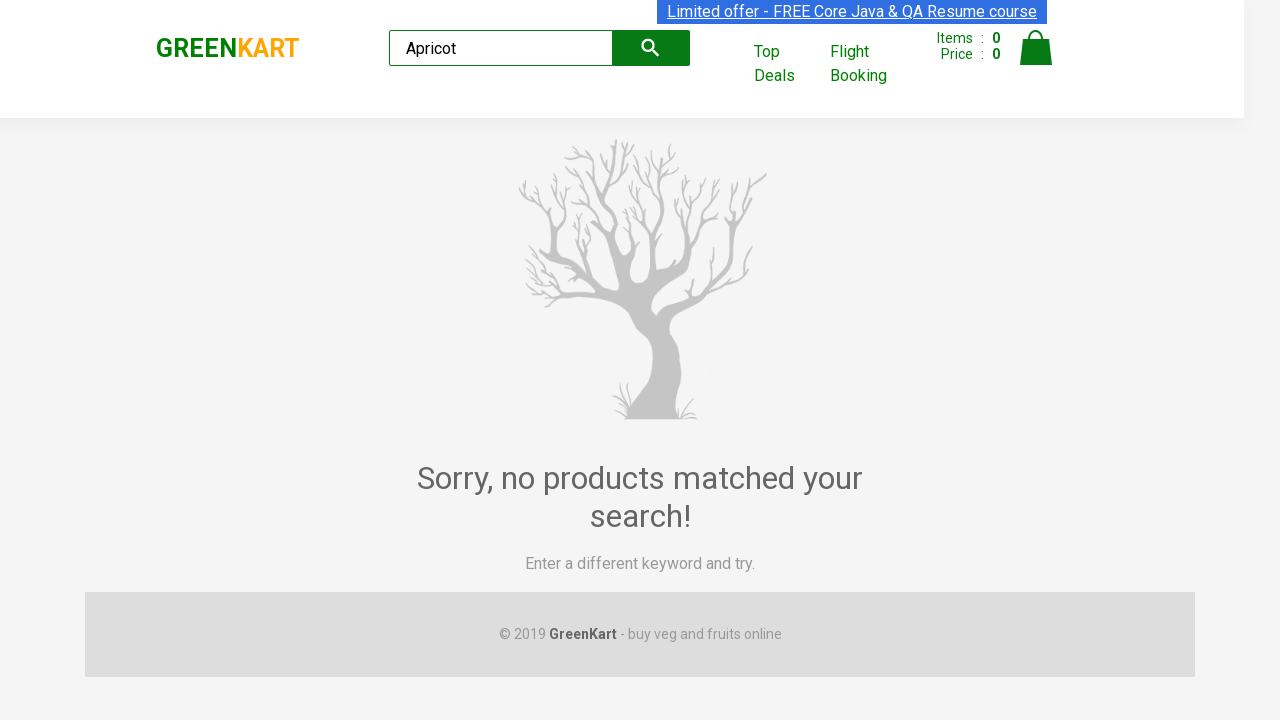